Tests keyboard events by typing a text string and pressing Enter on a keyboard events demo page

Starting URL: https://training-support.net/webelements/keyboard-events

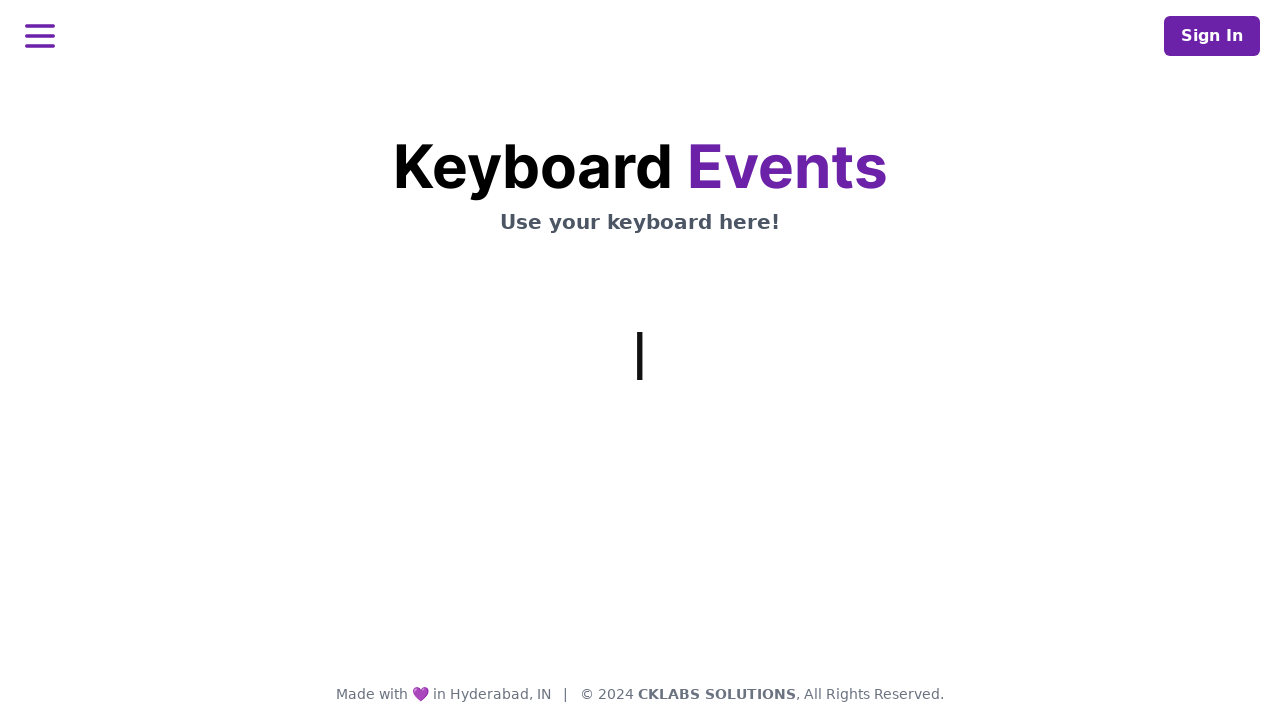

Typed 'This is coming from Selenium' using keyboard
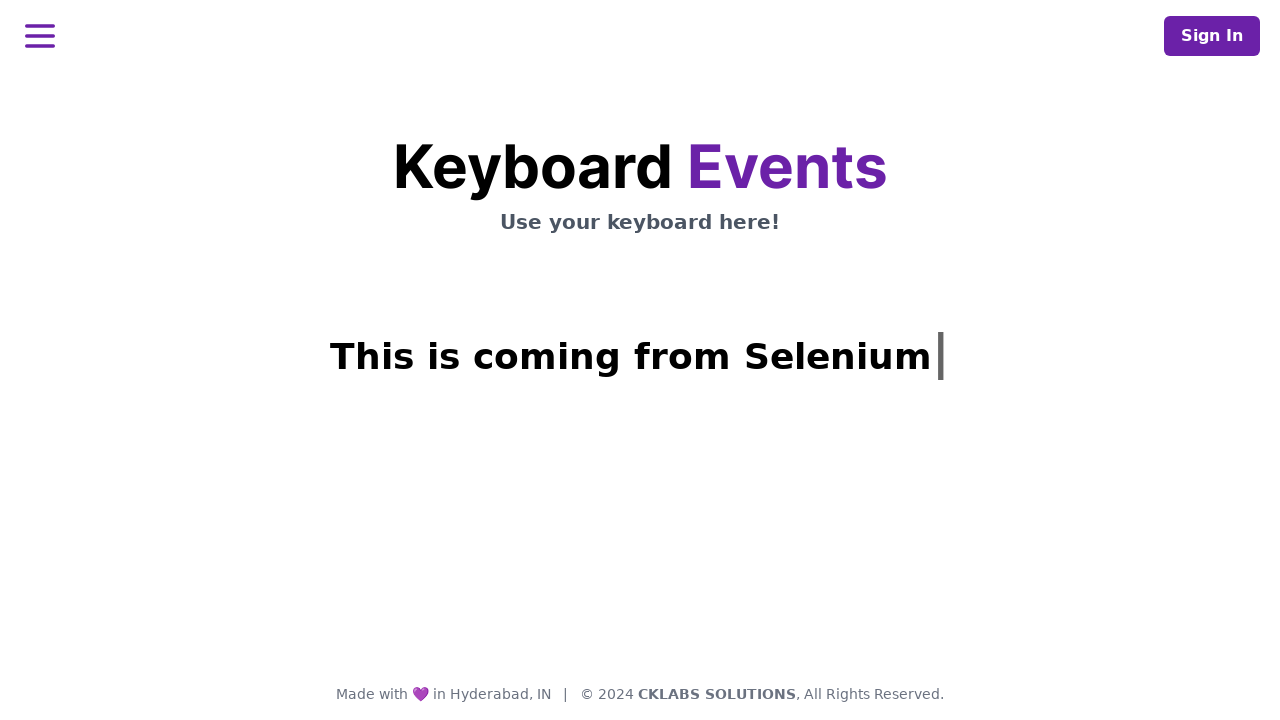

Pressed Enter key
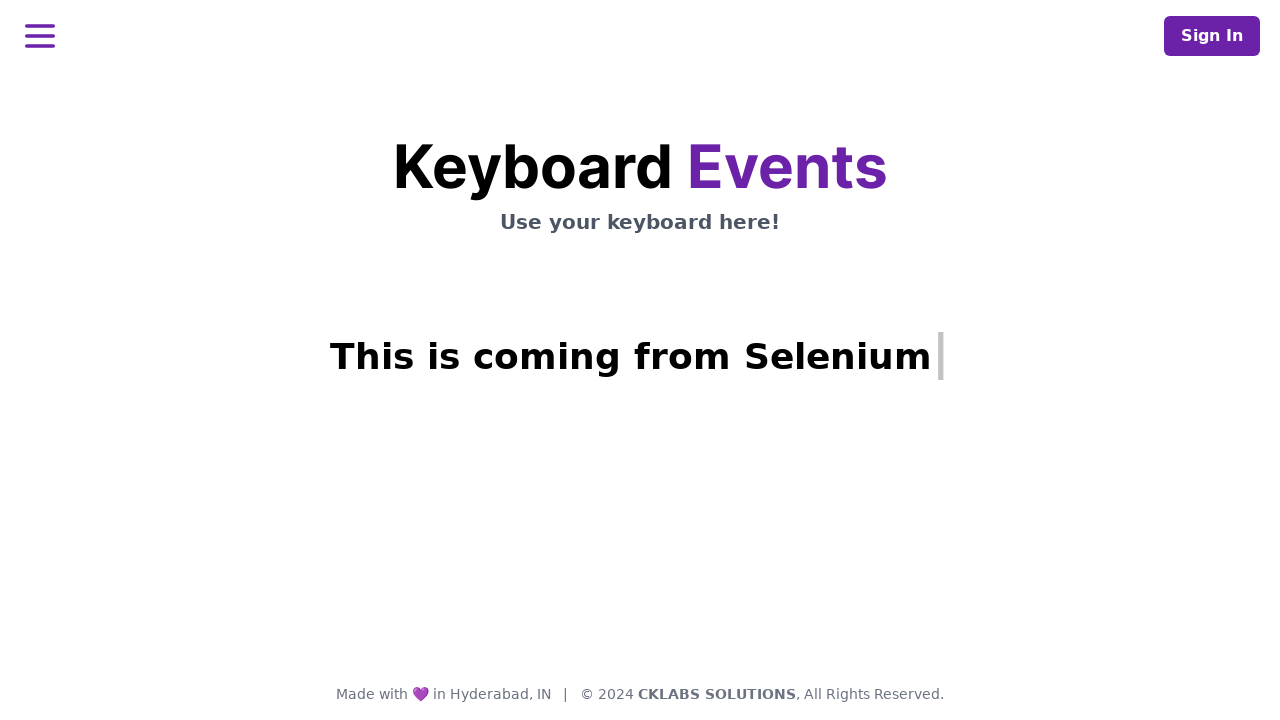

Result message appeared on the page
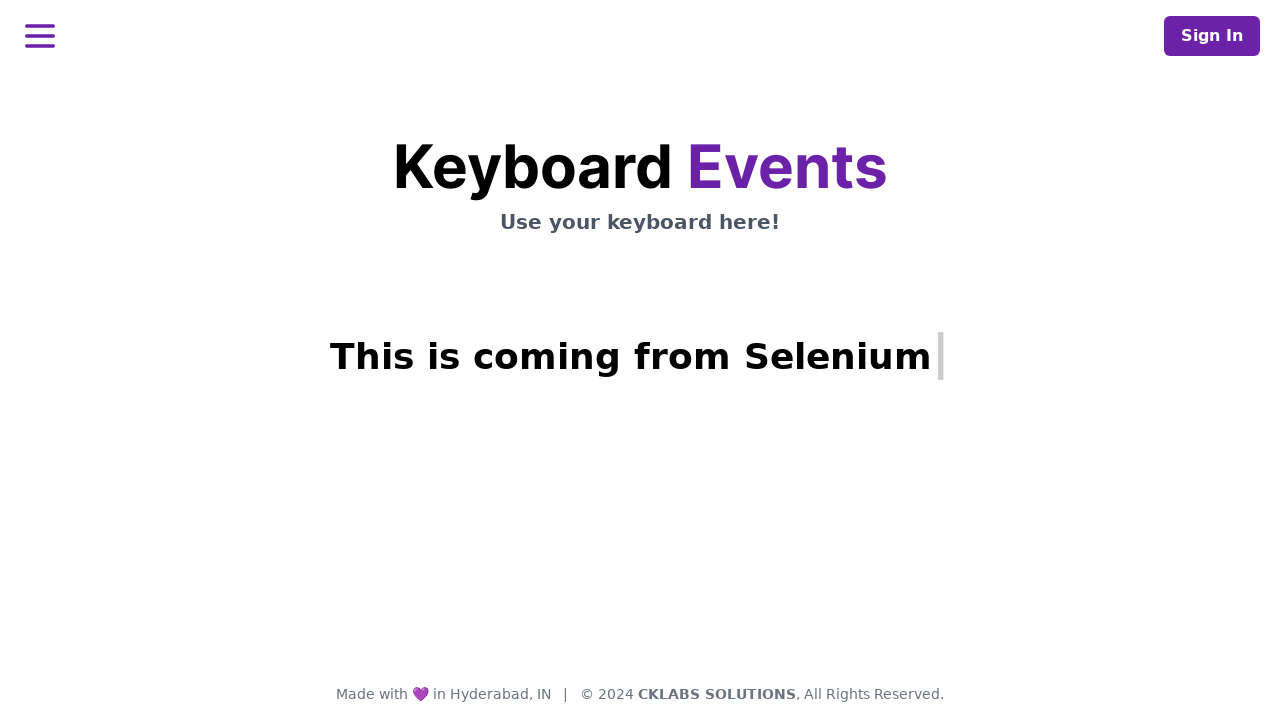

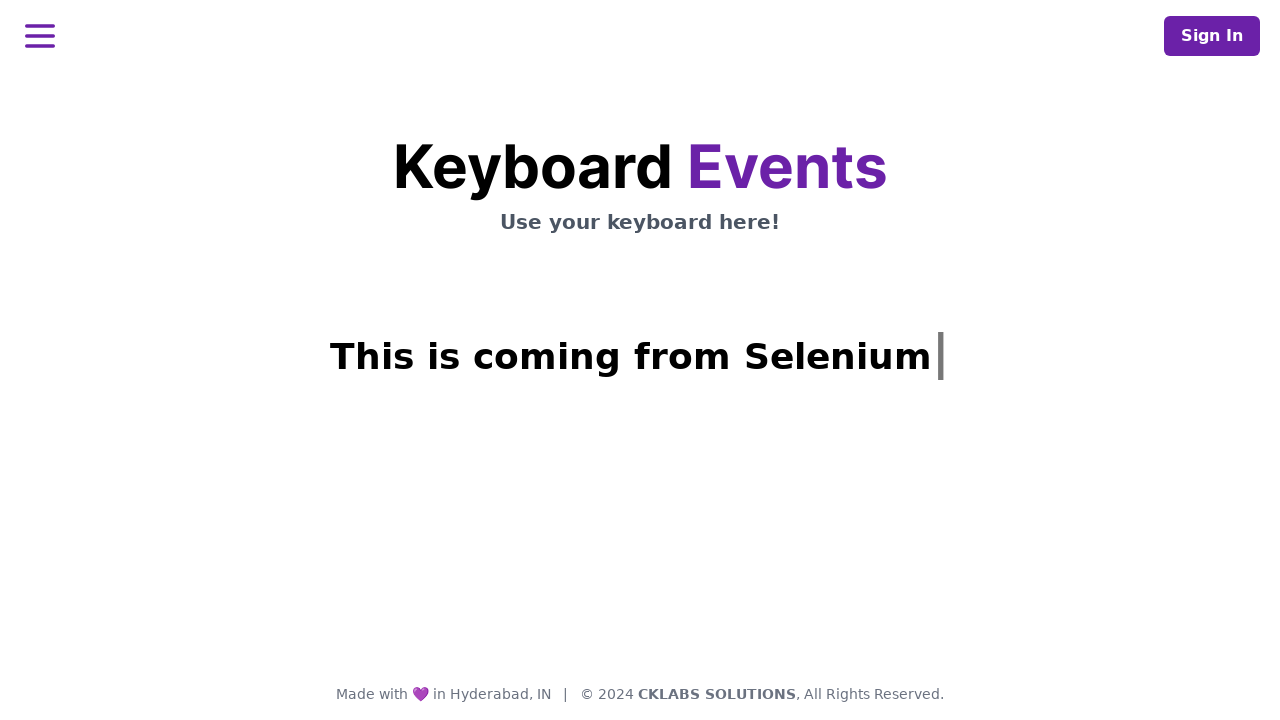